Tests un-marking items as complete by unchecking their checkboxes

Starting URL: https://demo.playwright.dev/todomvc

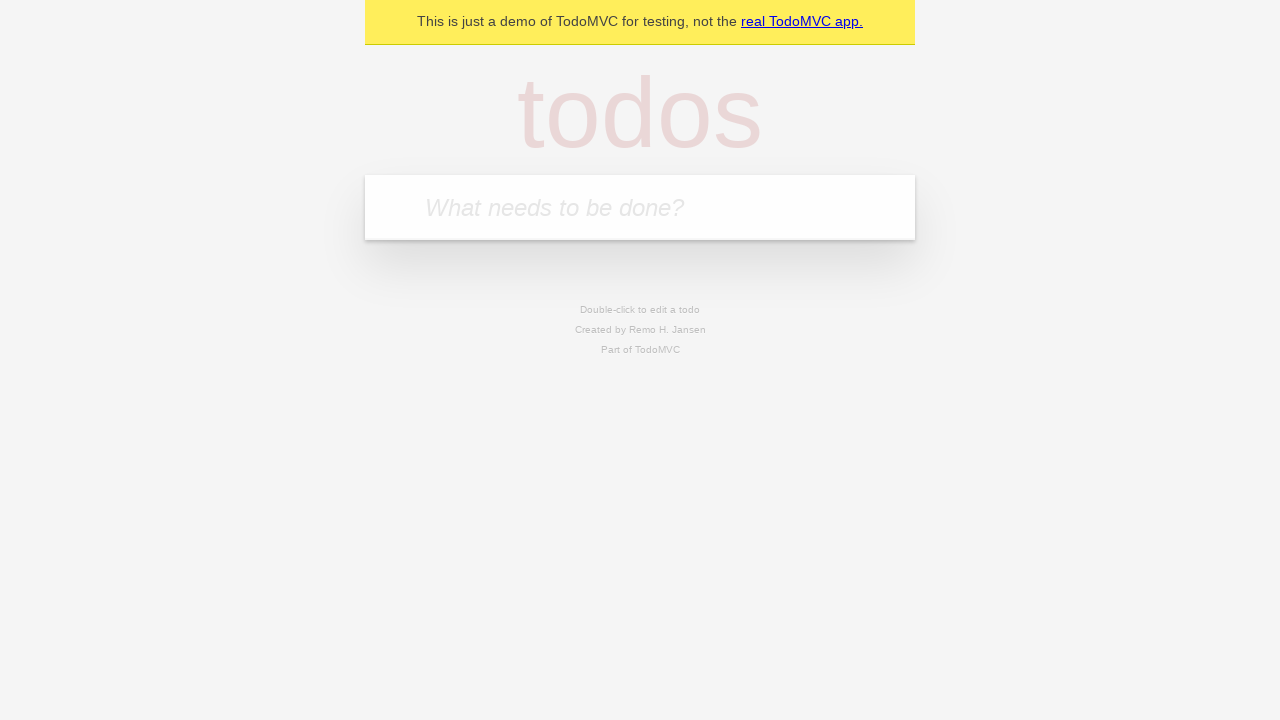

Located the todo input field
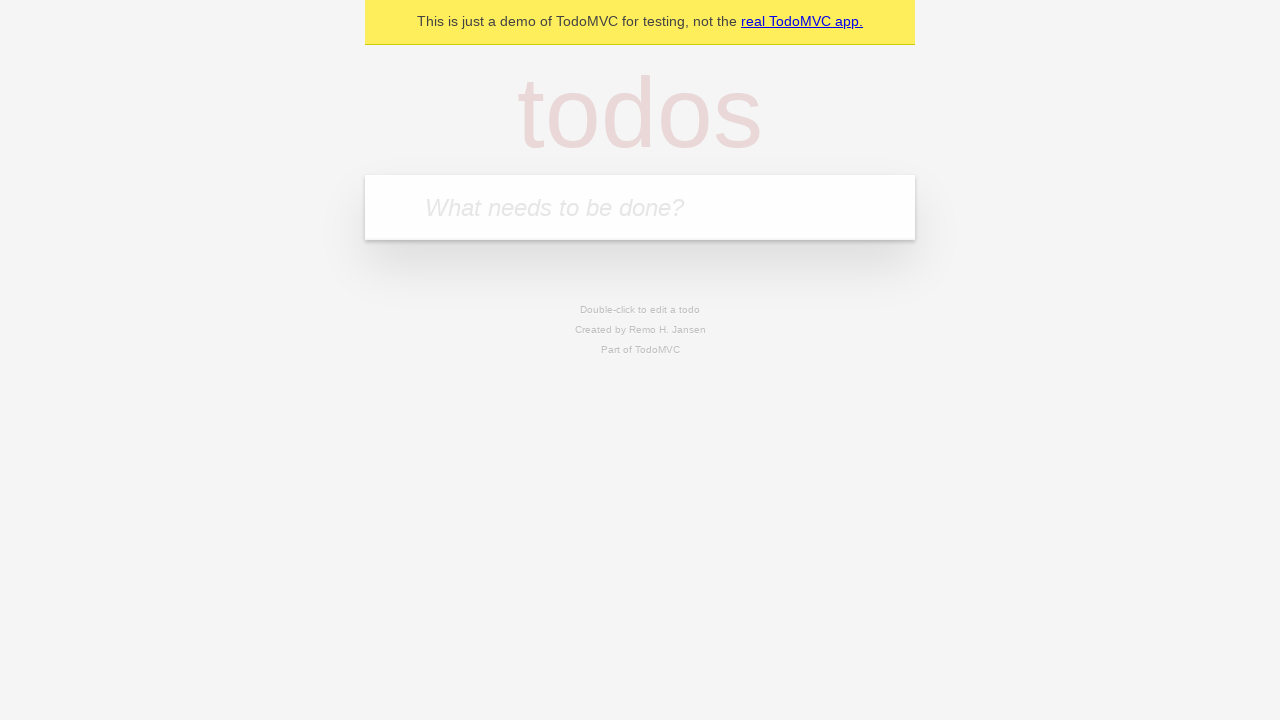

Filled input with 'buy some cheese' on internal:attr=[placeholder="What needs to be done?"i]
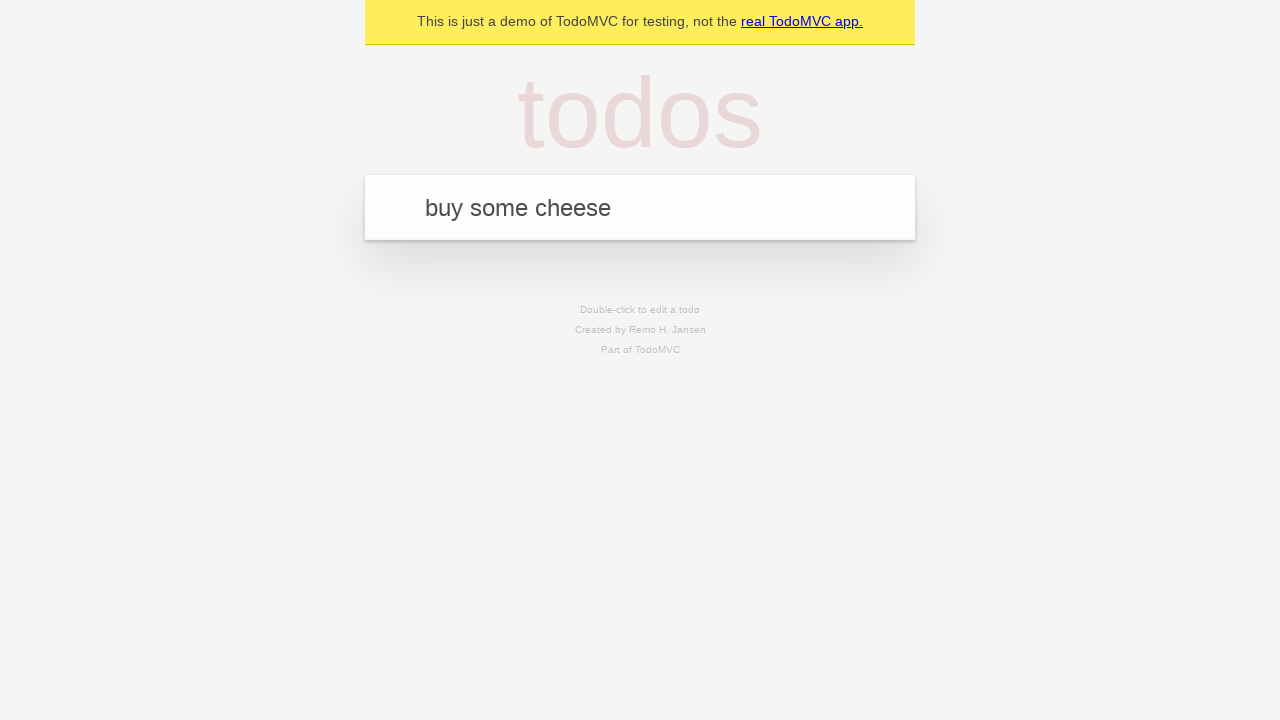

Pressed Enter to create first todo item on internal:attr=[placeholder="What needs to be done?"i]
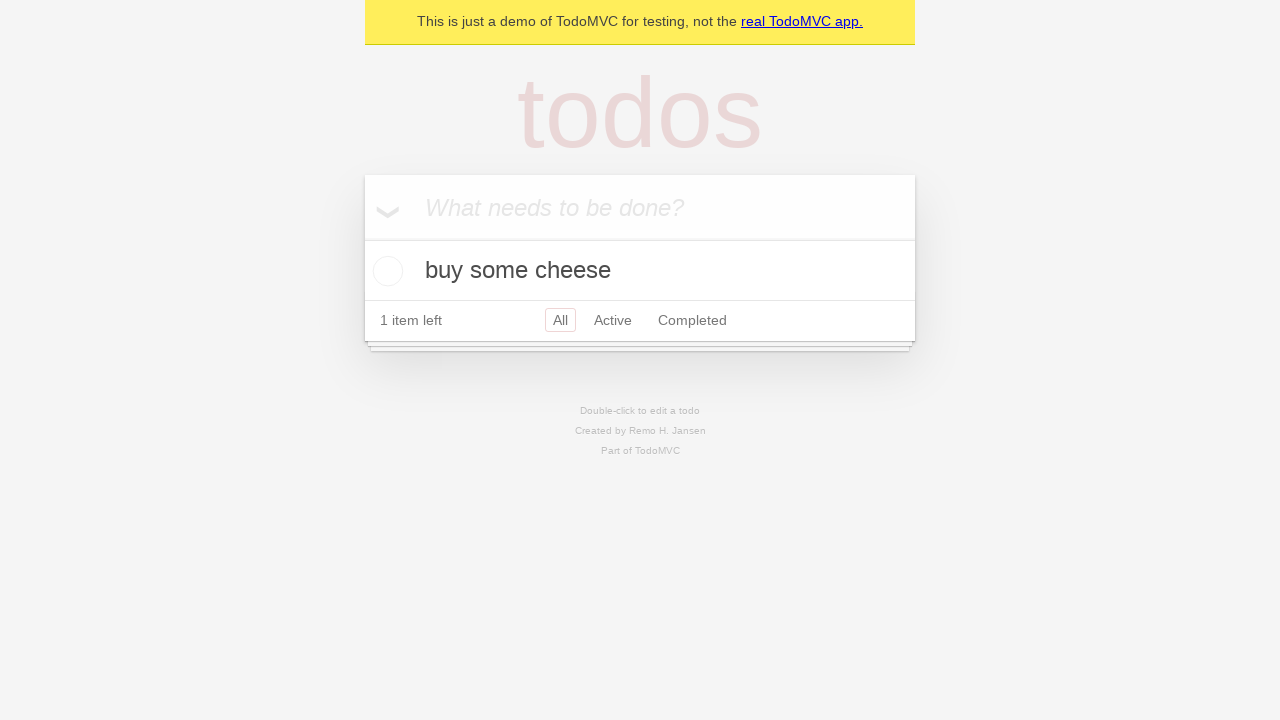

Filled input with 'feed the cat' on internal:attr=[placeholder="What needs to be done?"i]
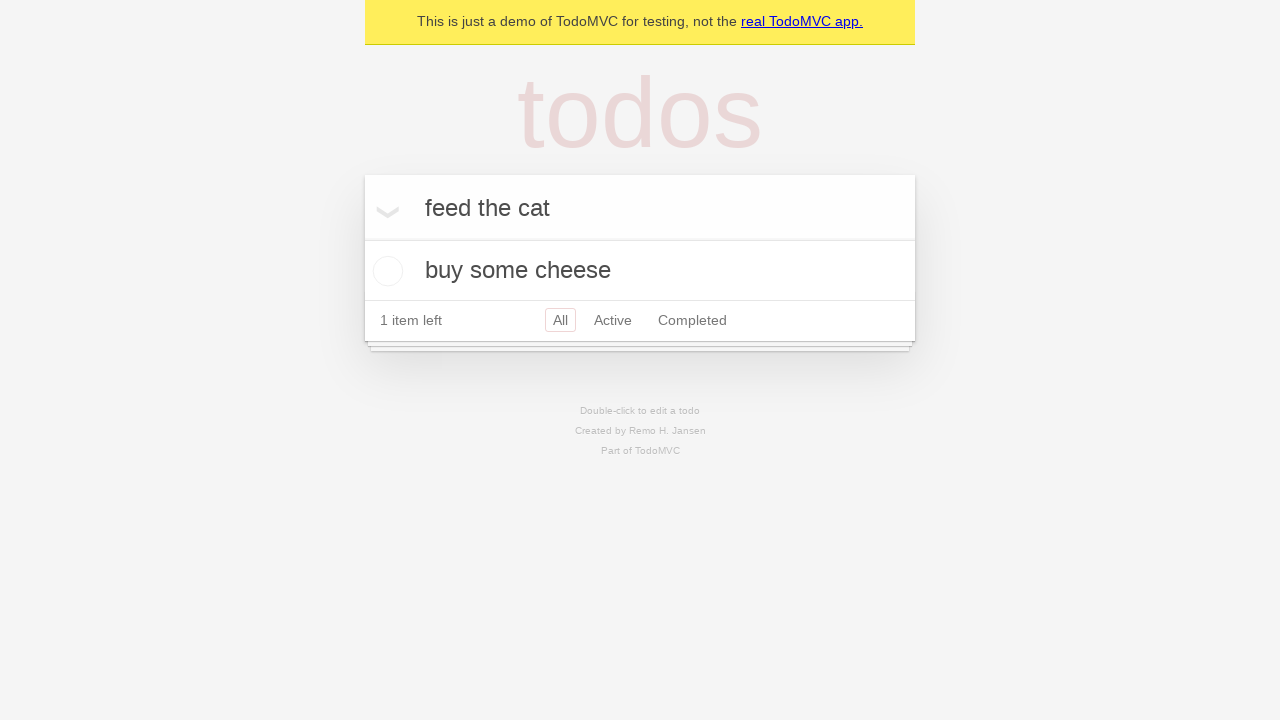

Pressed Enter to create second todo item on internal:attr=[placeholder="What needs to be done?"i]
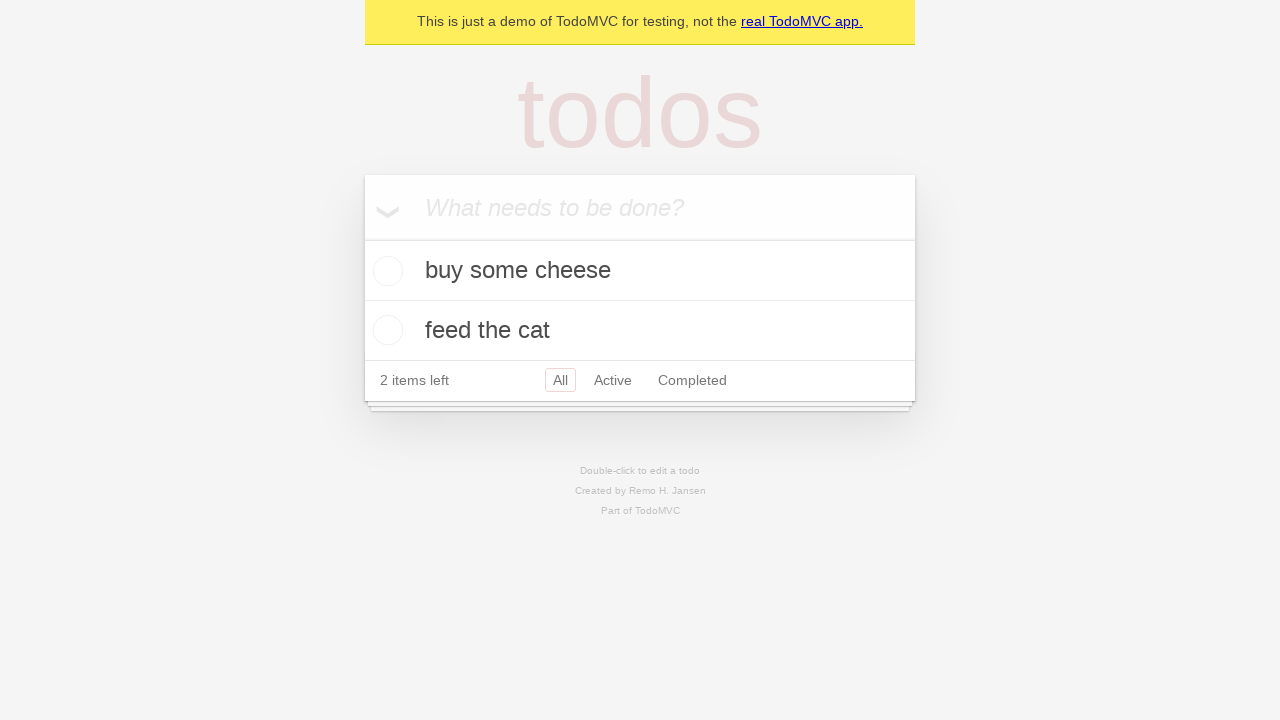

Located the first todo item
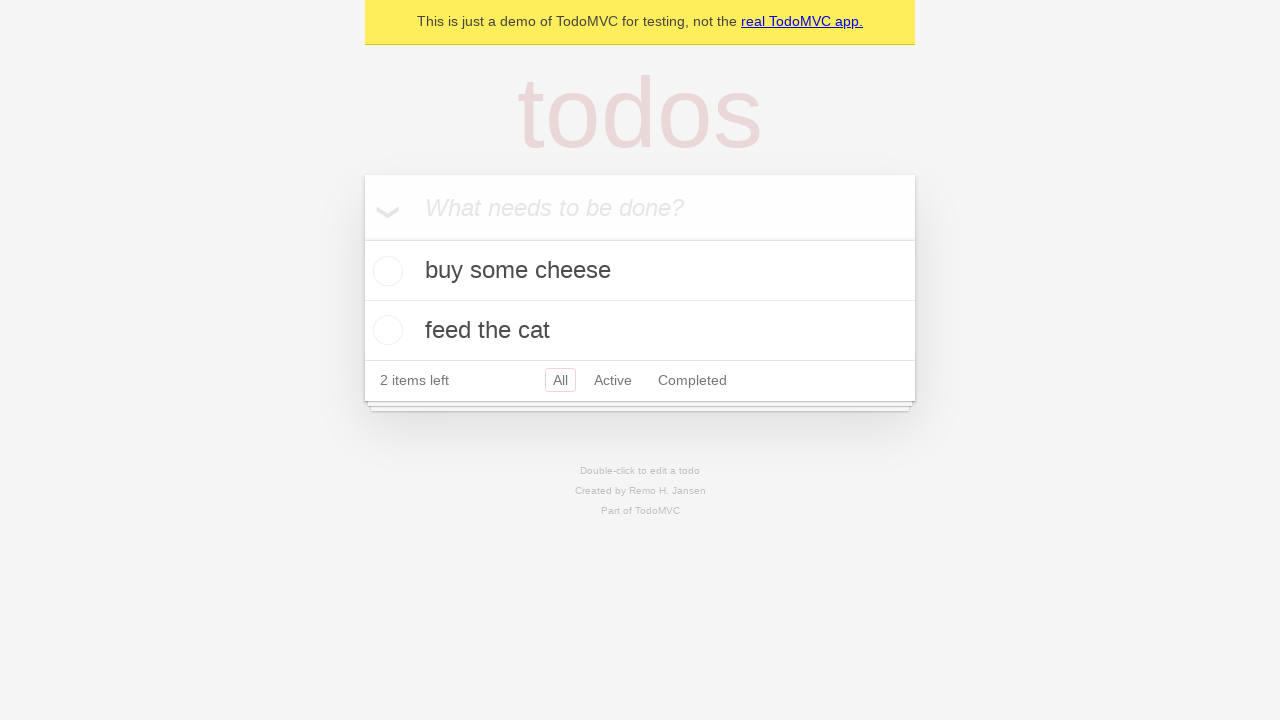

Checked the checkbox for the first todo item at (385, 271) on internal:testid=[data-testid="todo-item"s] >> nth=0 >> internal:role=checkbox
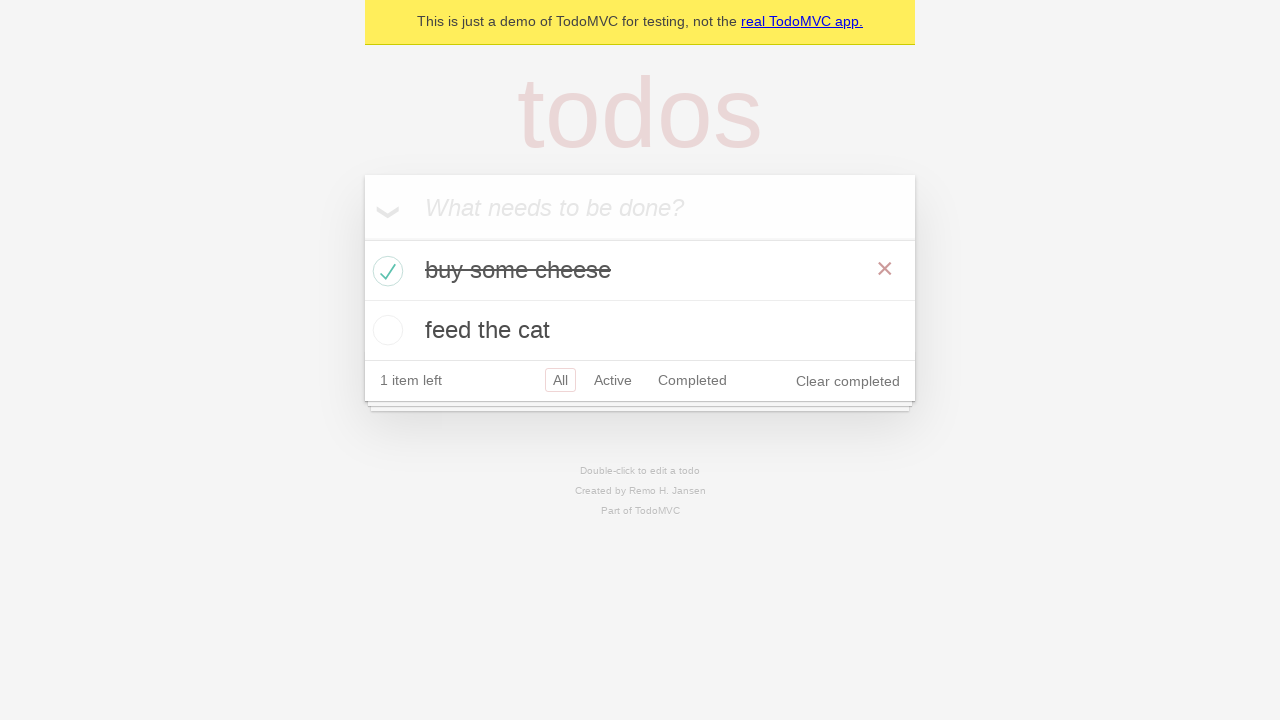

Unchecked the checkbox to un-mark the first todo item as complete at (385, 271) on internal:testid=[data-testid="todo-item"s] >> nth=0 >> internal:role=checkbox
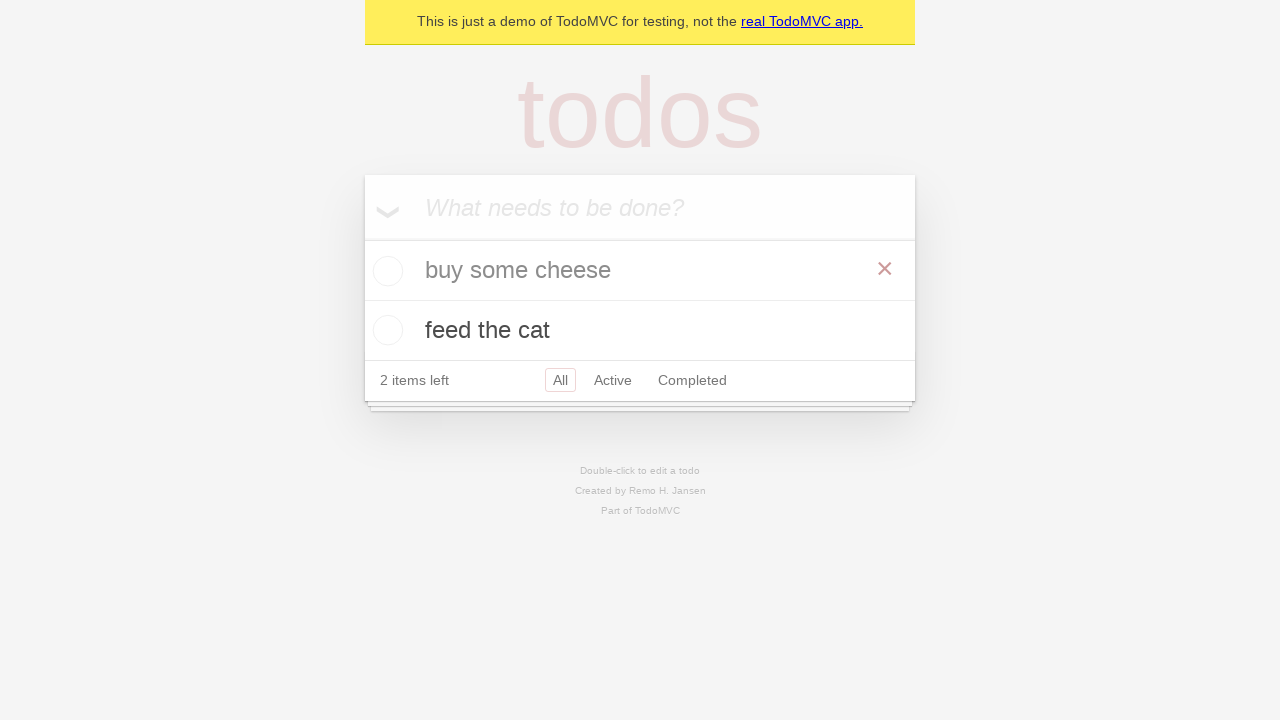

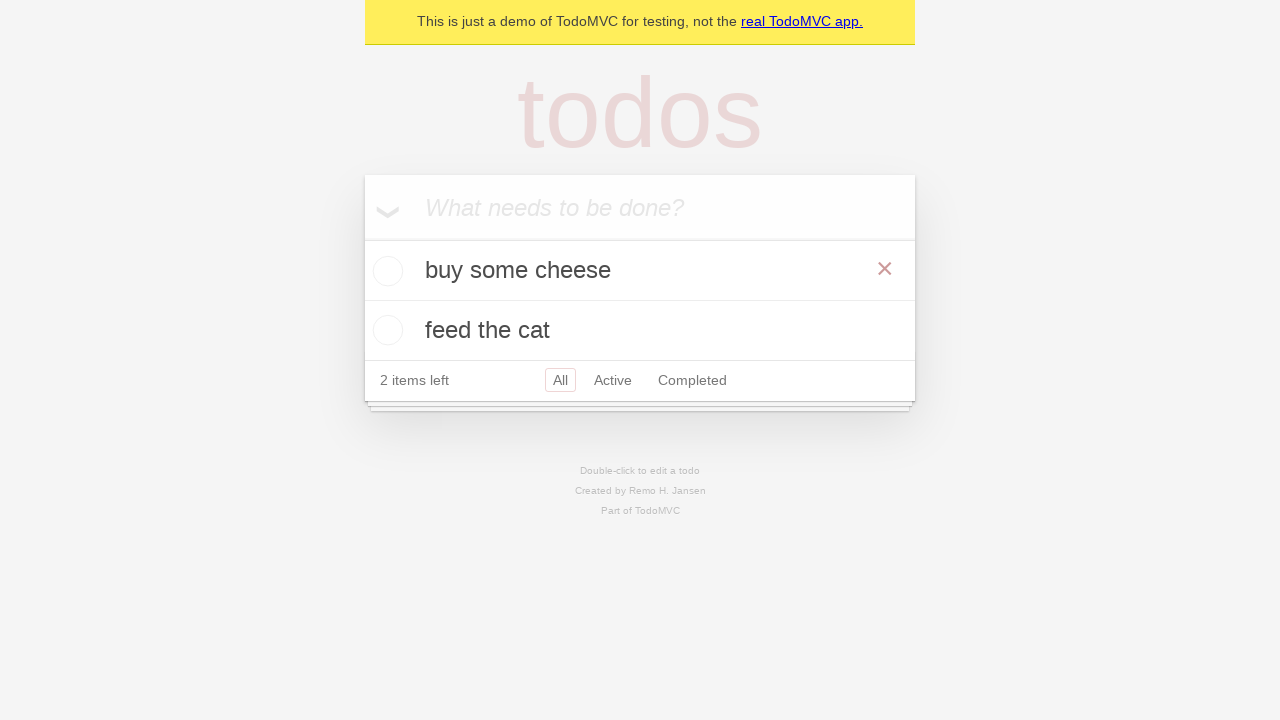